Tests JavaScript alert handling by interacting with different types of alerts - simple alert, confirmation dialog, and prompt dialog

Starting URL: https://the-internet.herokuapp.com/javascript_alerts

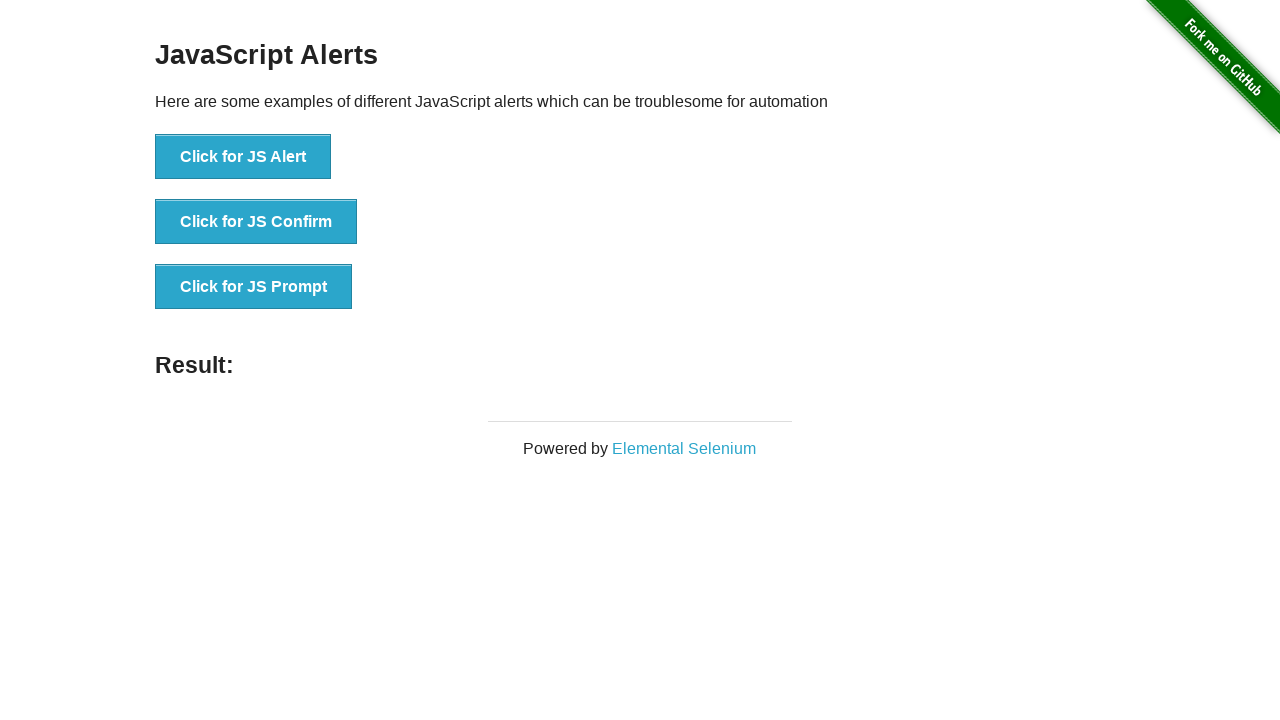

Clicked JS Alert button at (243, 157) on xpath=//button[@onclick='jsAlert()']
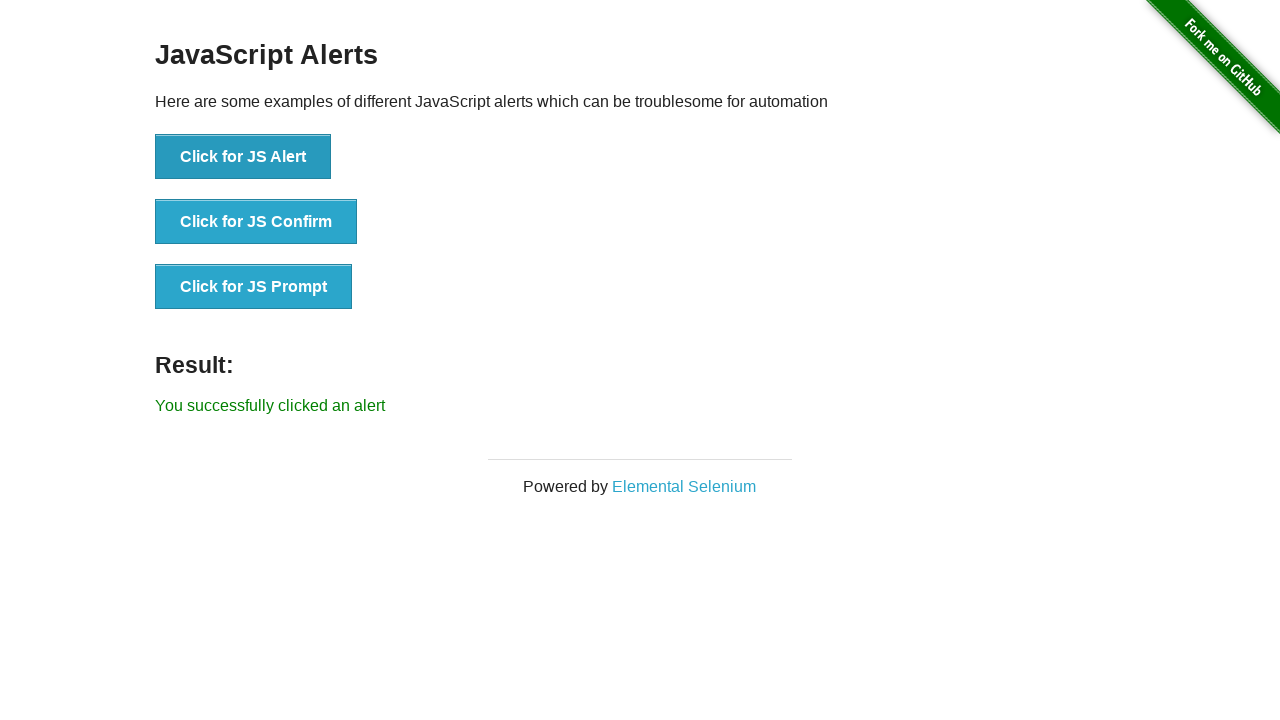

Set up dialog handler to accept alerts
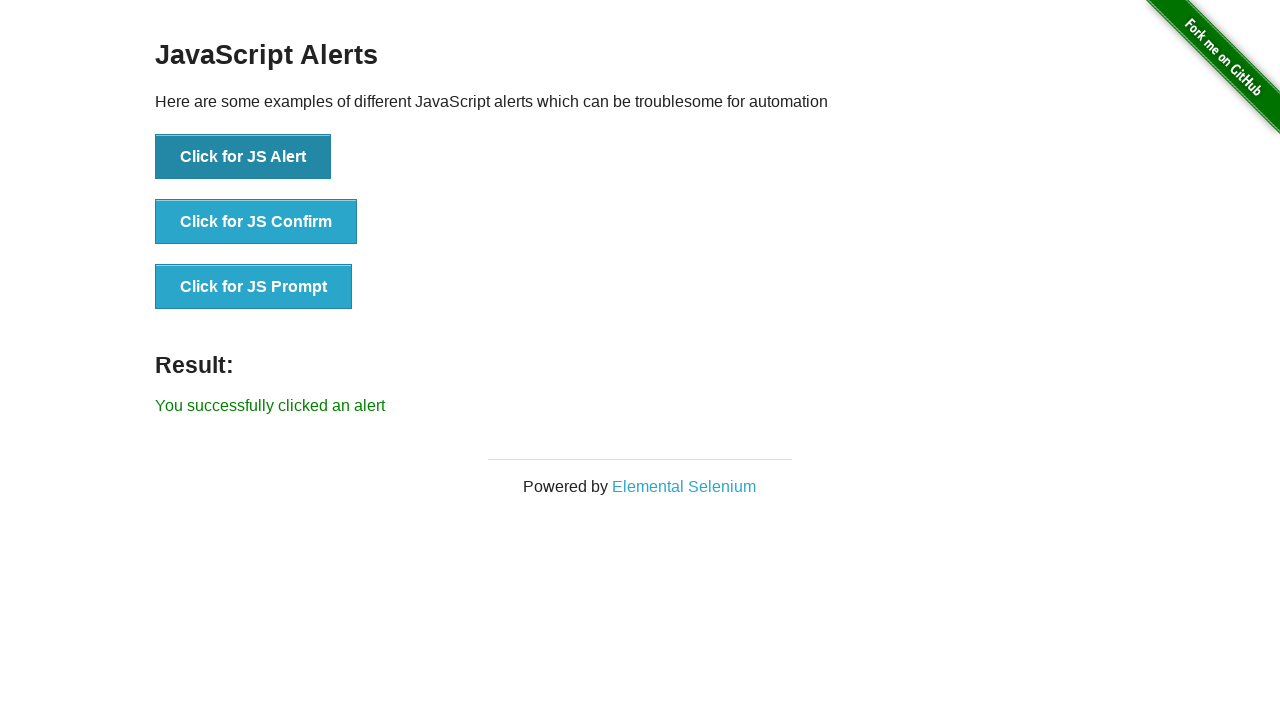

Waited 1 second for alert to be handled
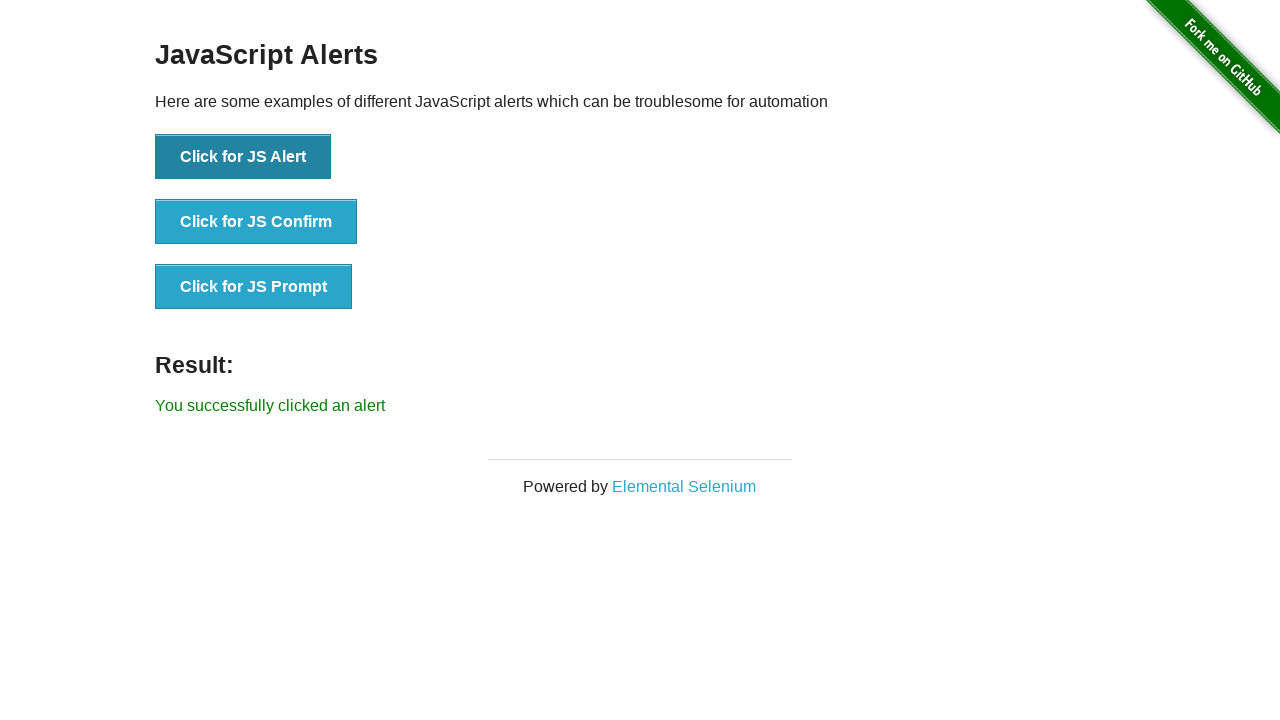

Clicked JS Confirm button at (256, 222) on xpath=//button[@onclick='jsConfirm()']
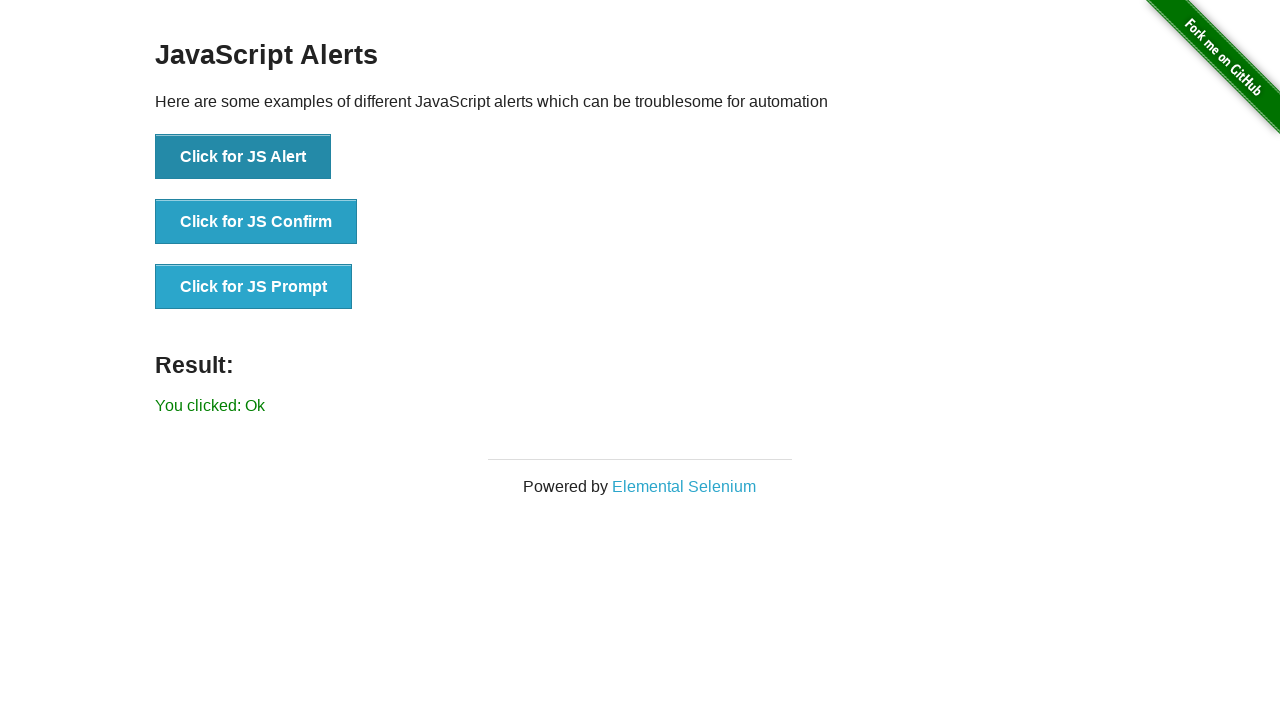

Set up dialog handler to dismiss confirmation
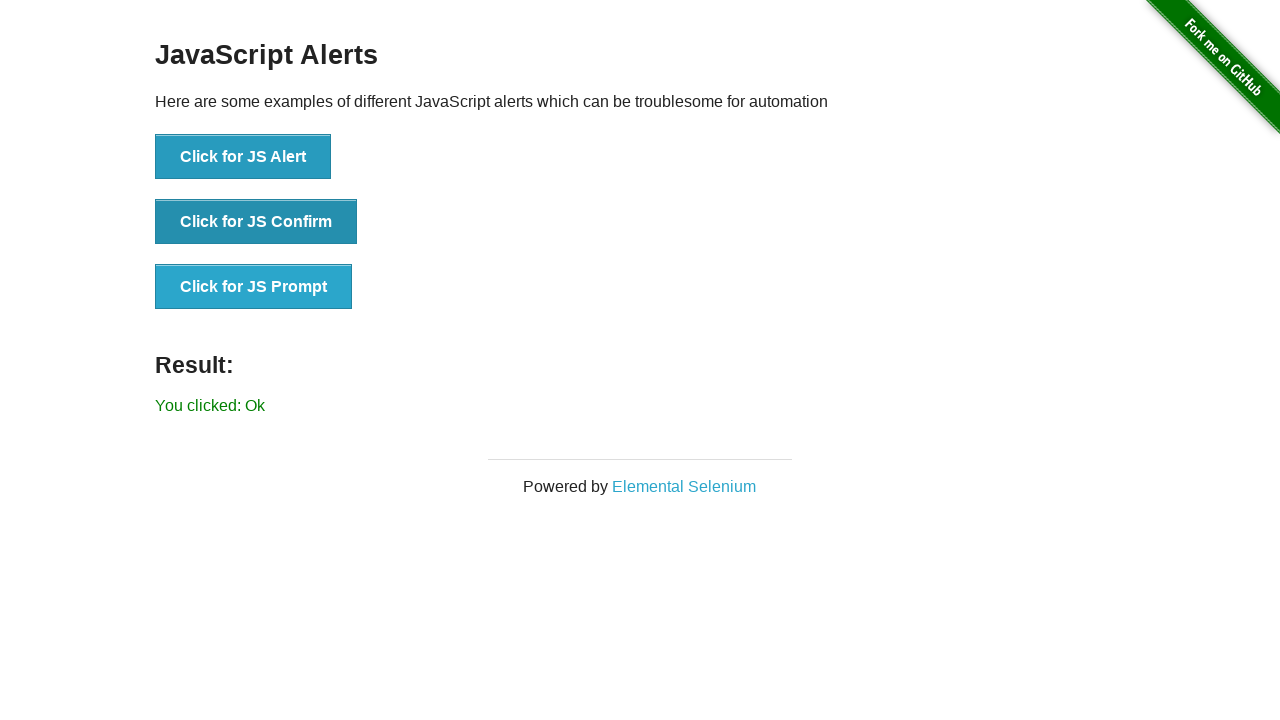

Waited 1 second for confirmation to be dismissed
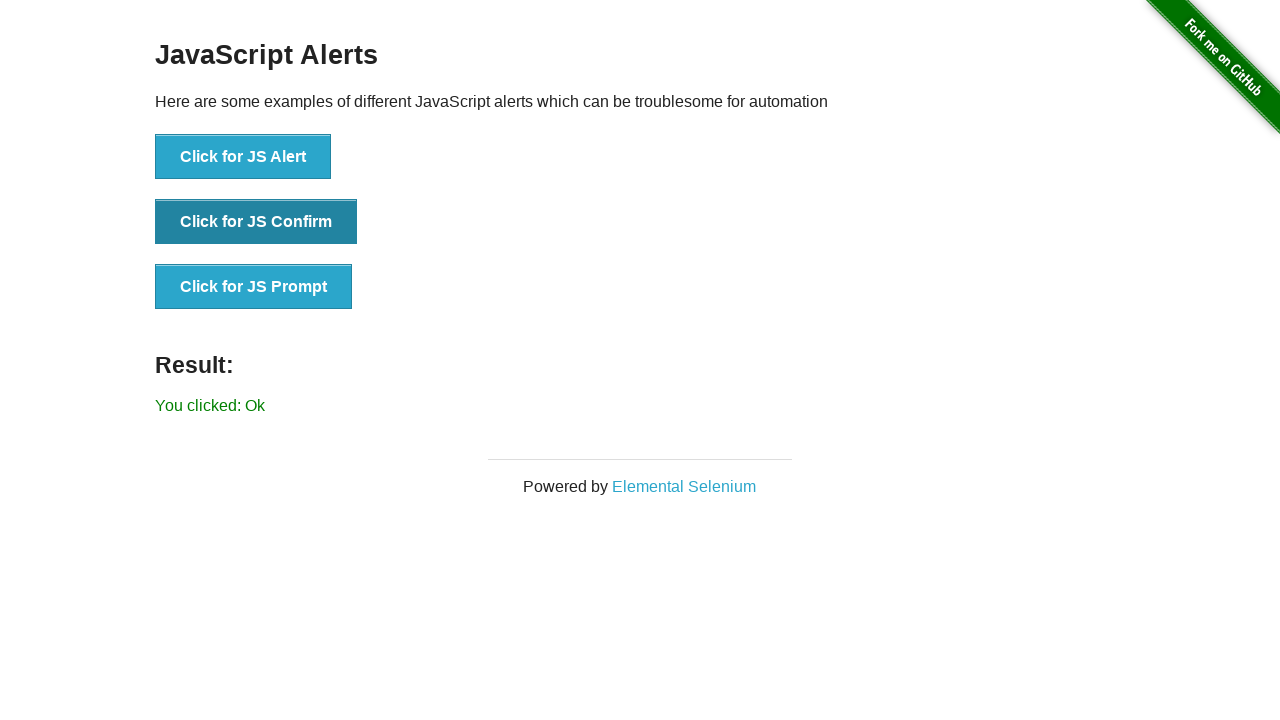

Clicked JS Prompt button at (254, 287) on xpath=//button[@onclick='jsPrompt()']
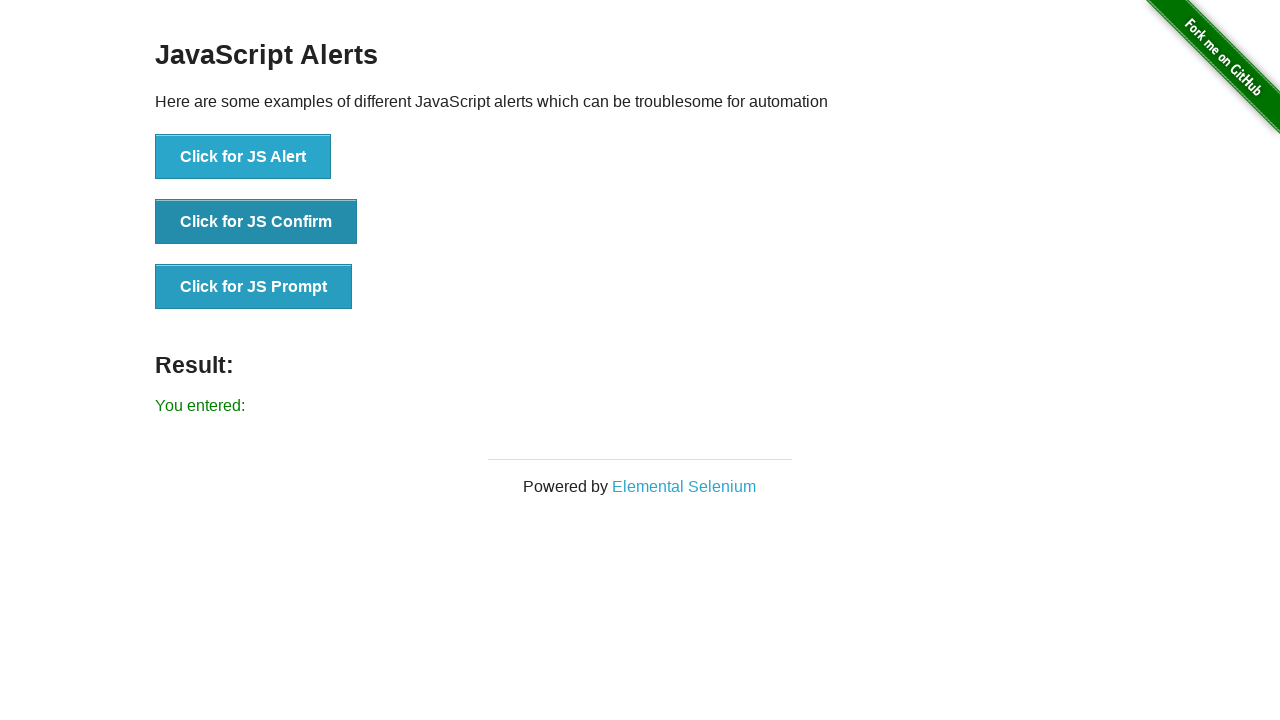

Set up dialog handler to accept prompt with 'Hello'
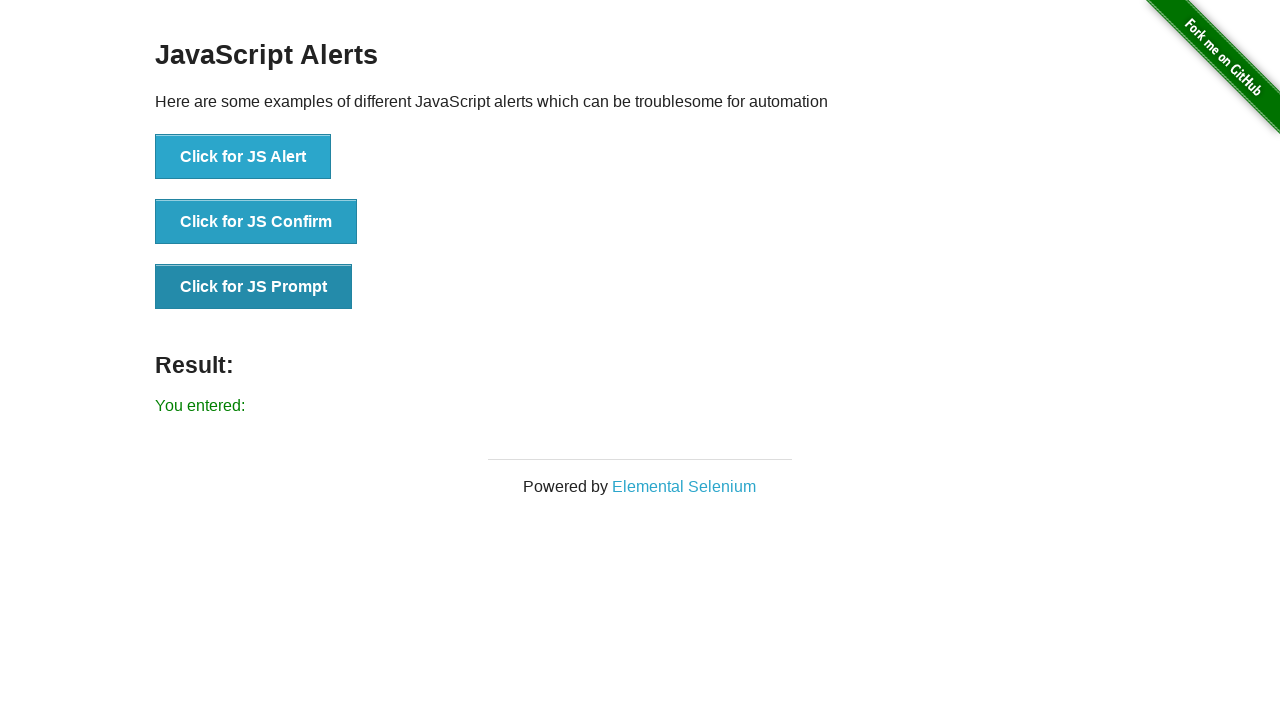

Waited 1 second for prompt to be handled
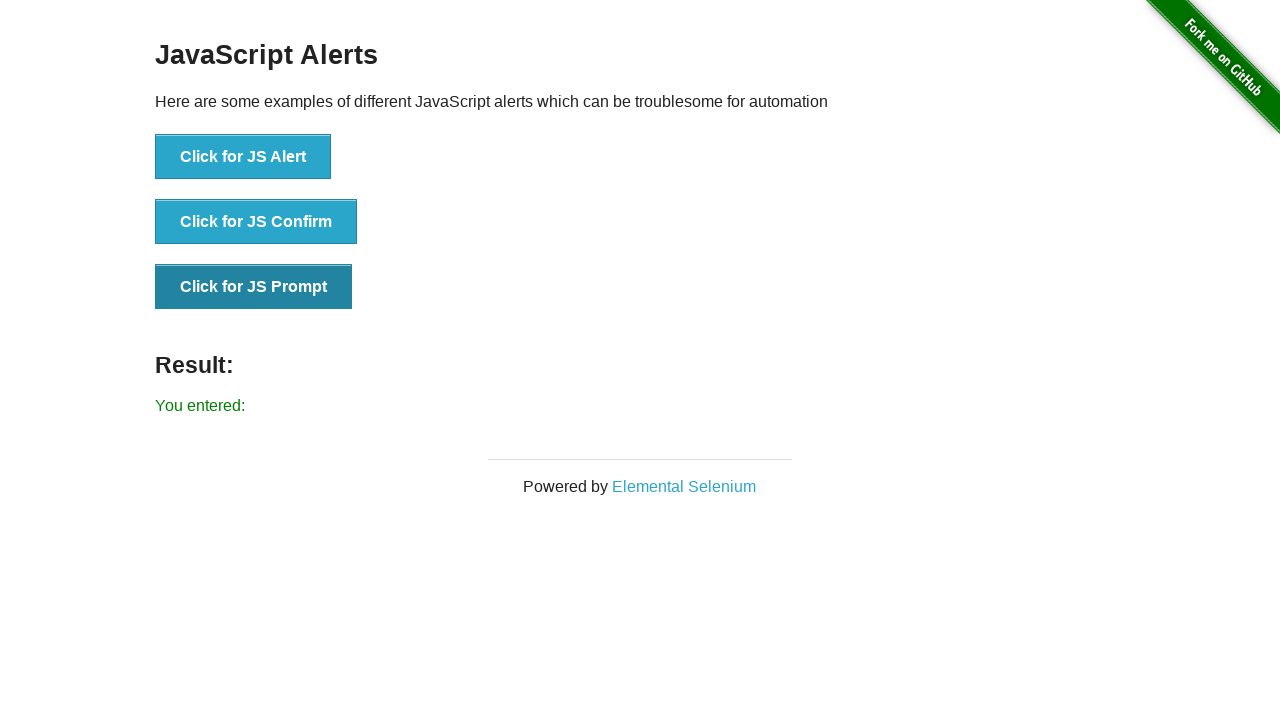

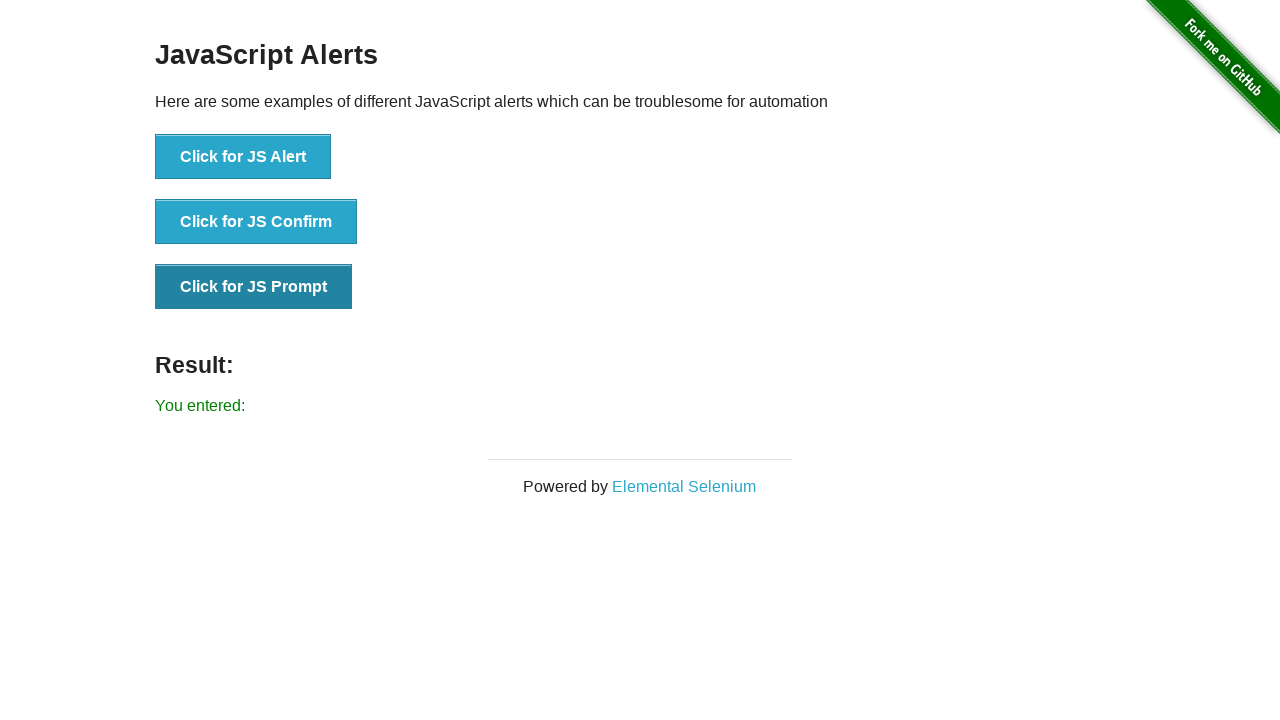